Tests the text box form by filling username, email, and address fields with first test data set, then verifying the output displays all entered information

Starting URL: https://demoqa.com/text-box

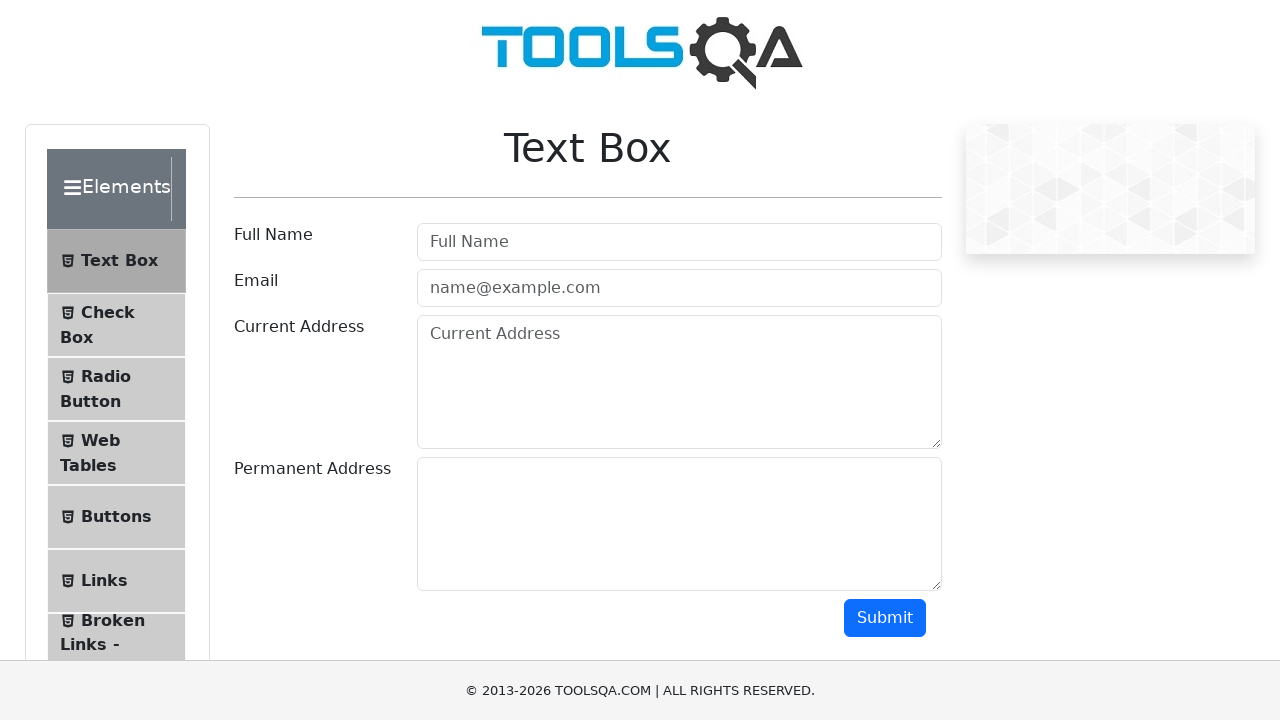

Filled username field with 'Name1' on #userName
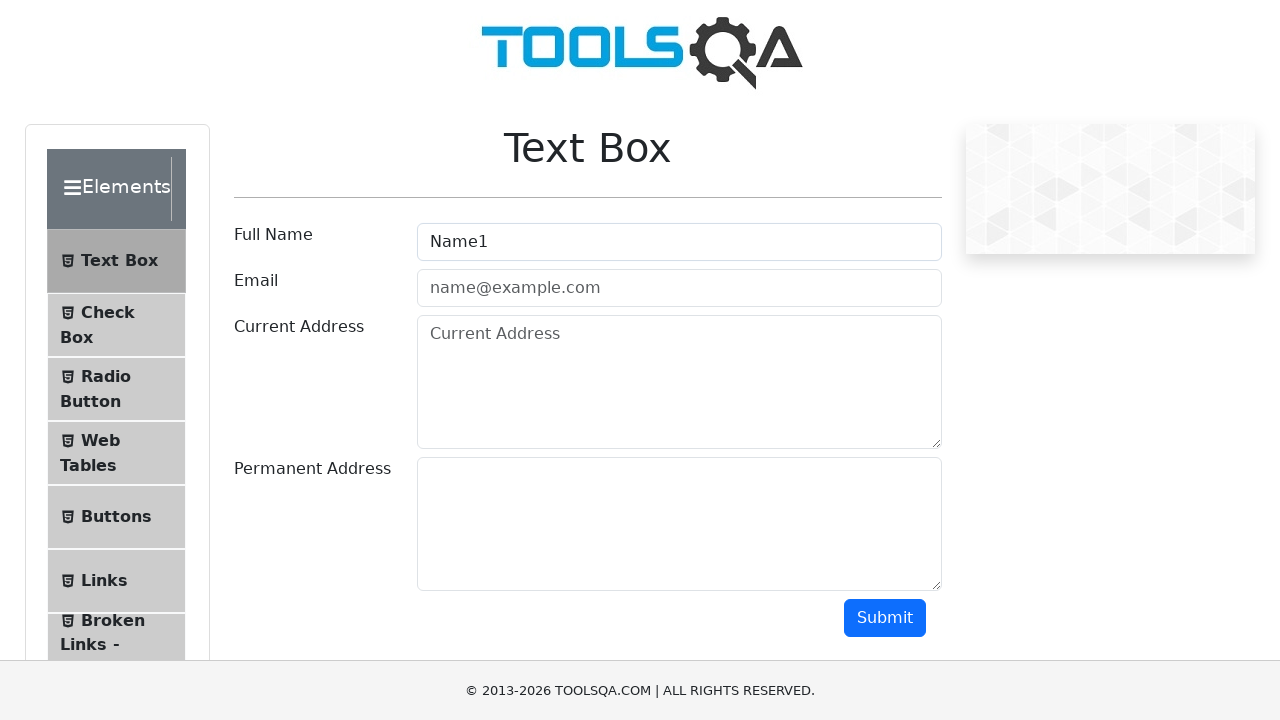

Filled email field with 'name1@test.com' on #userEmail
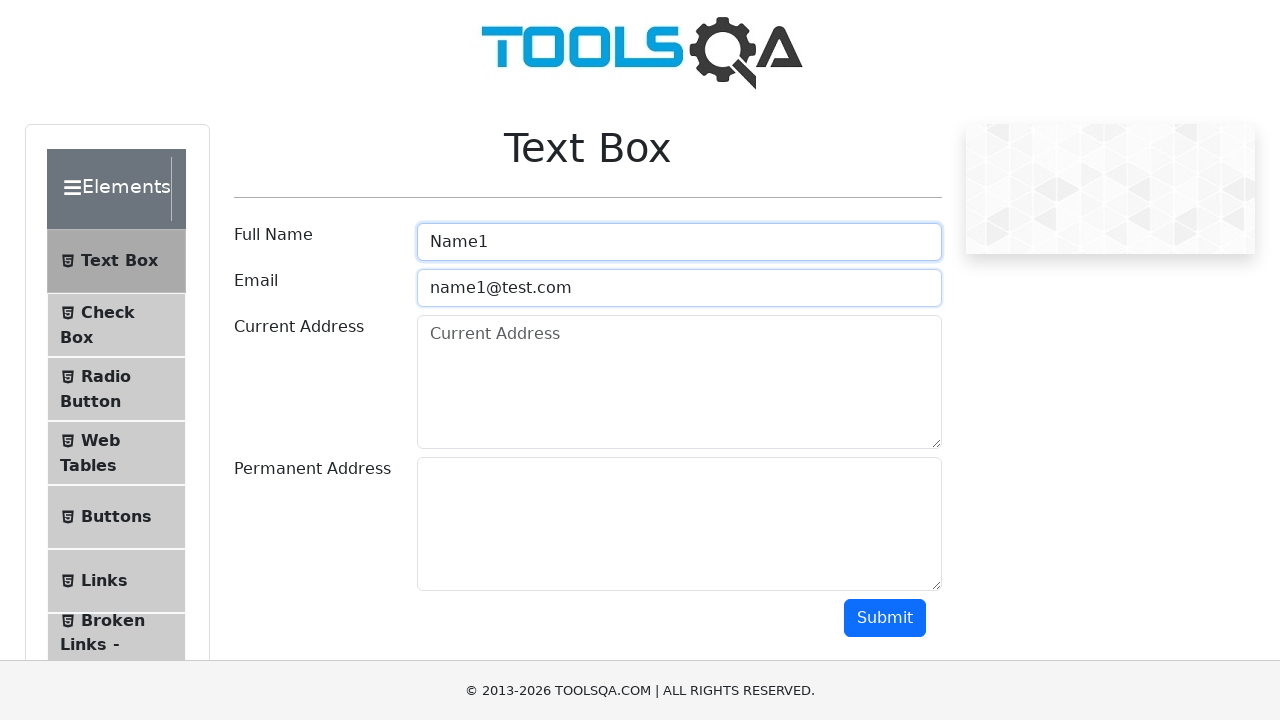

Filled current address field with 'street 1' on #currentAddress
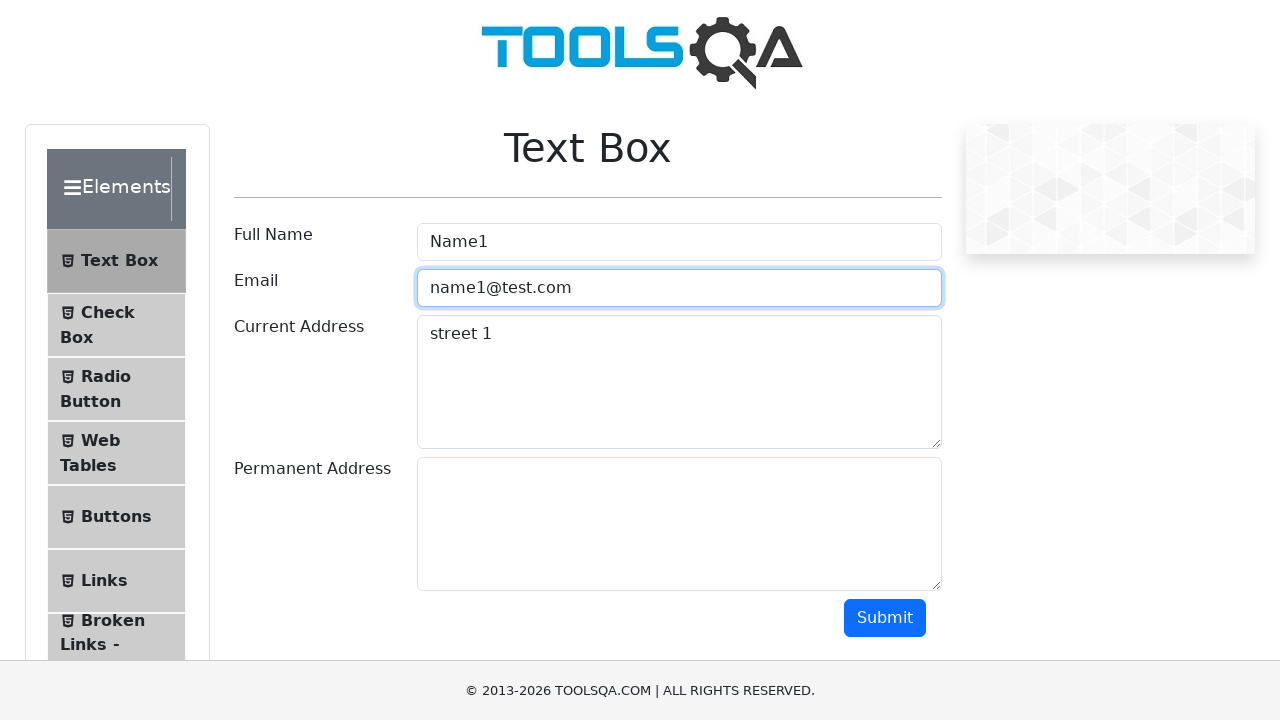

Clicked submit button to submit form at (885, 618) on #submit
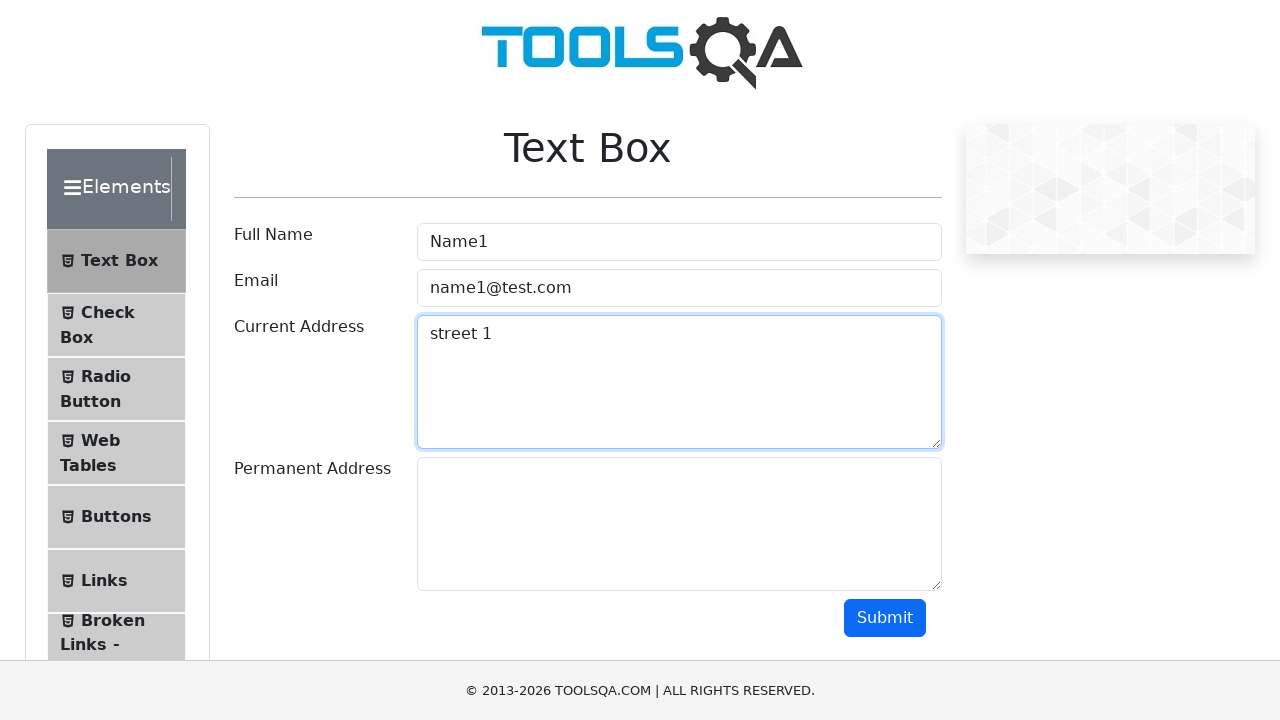

Verified output contains entered username 'Name1'
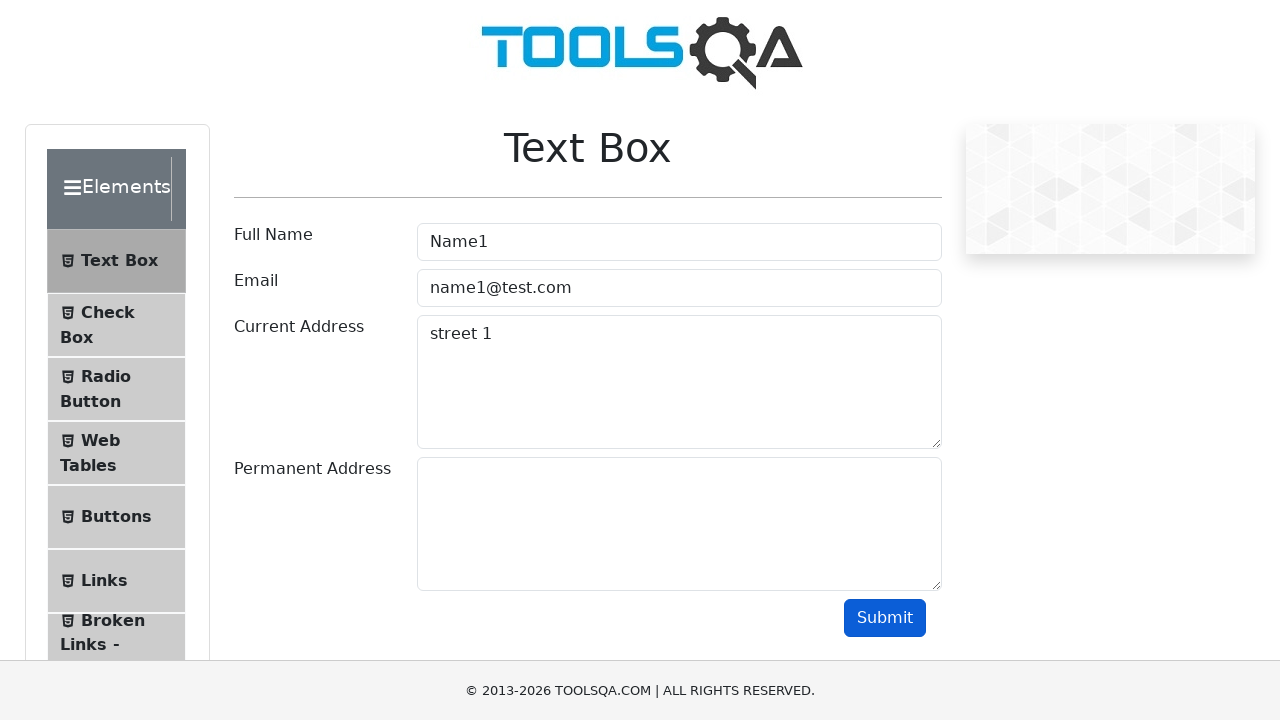

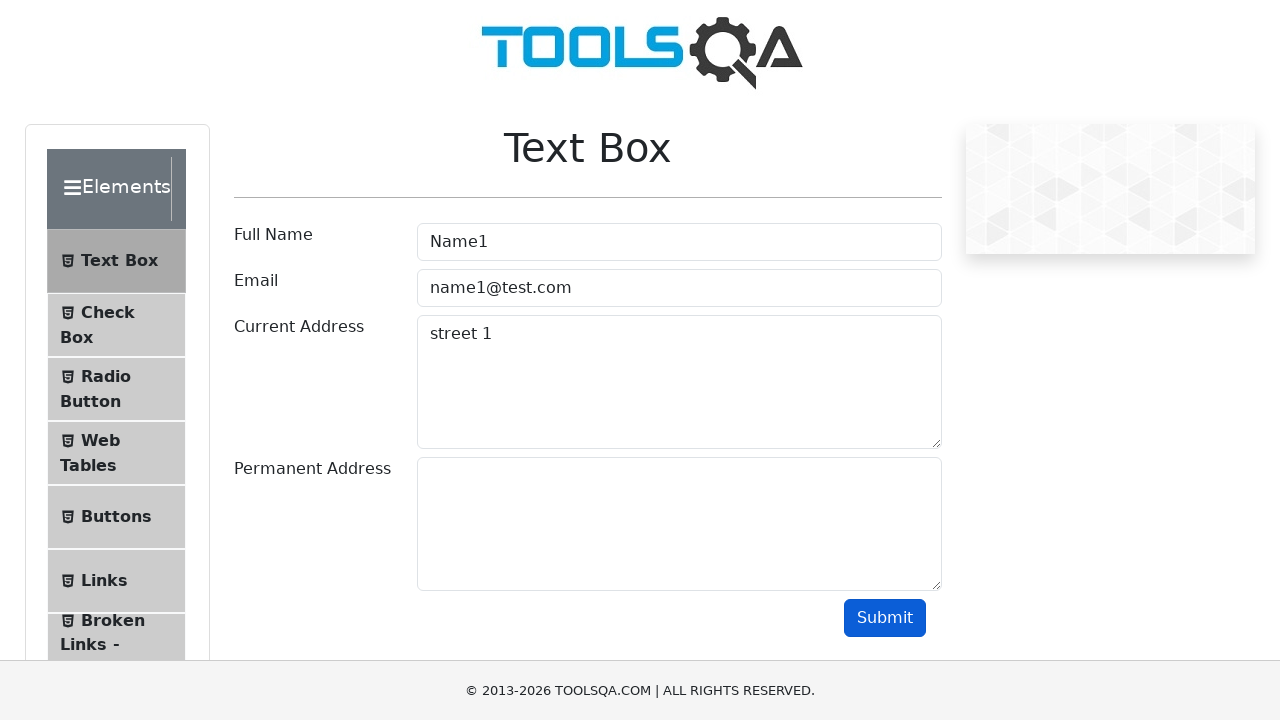